Tests navigating to Macy's website with a page load timeout and clicking a close button

Starting URL: https://www.macys.com/

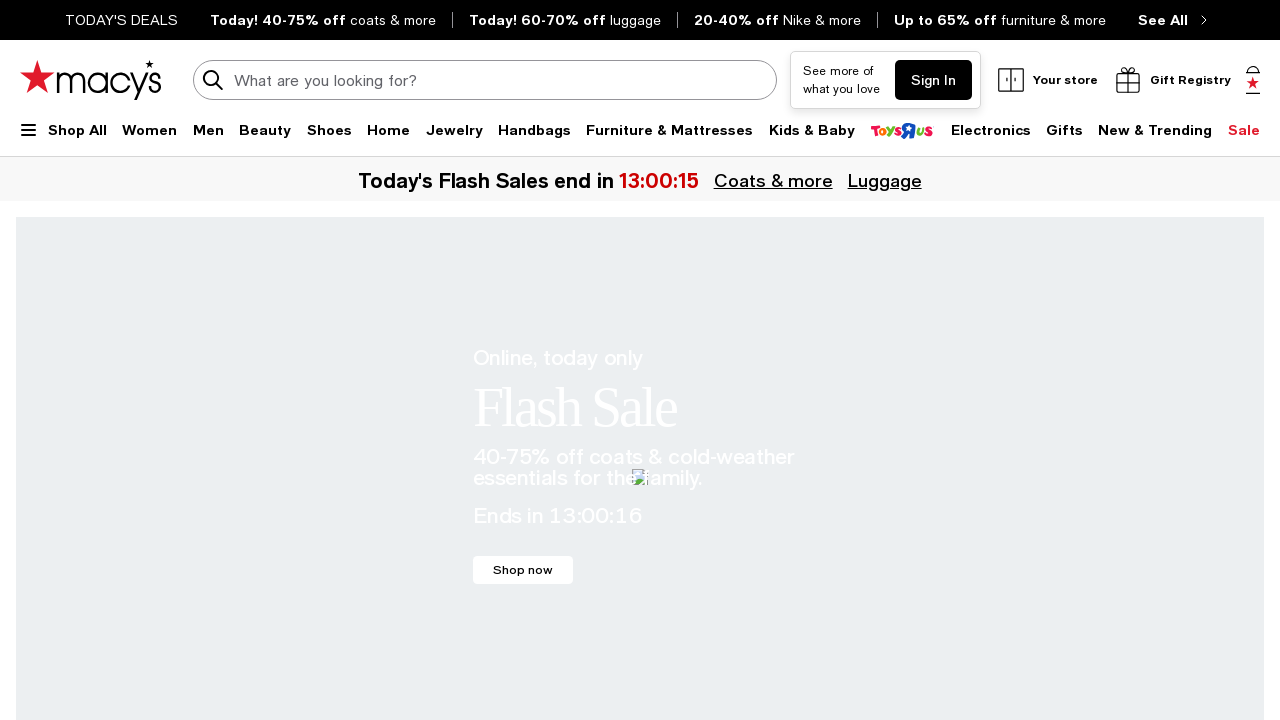

Navigated to Macy's website
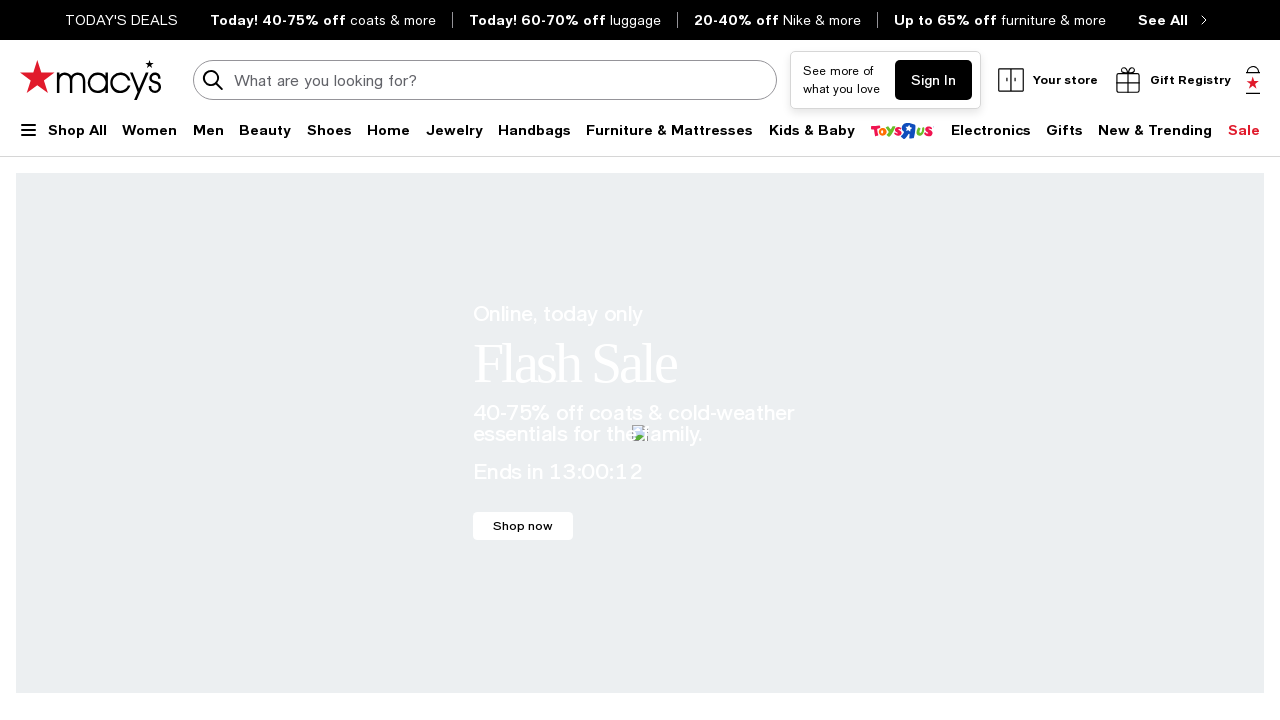

Waited for page to reach domcontentloaded state
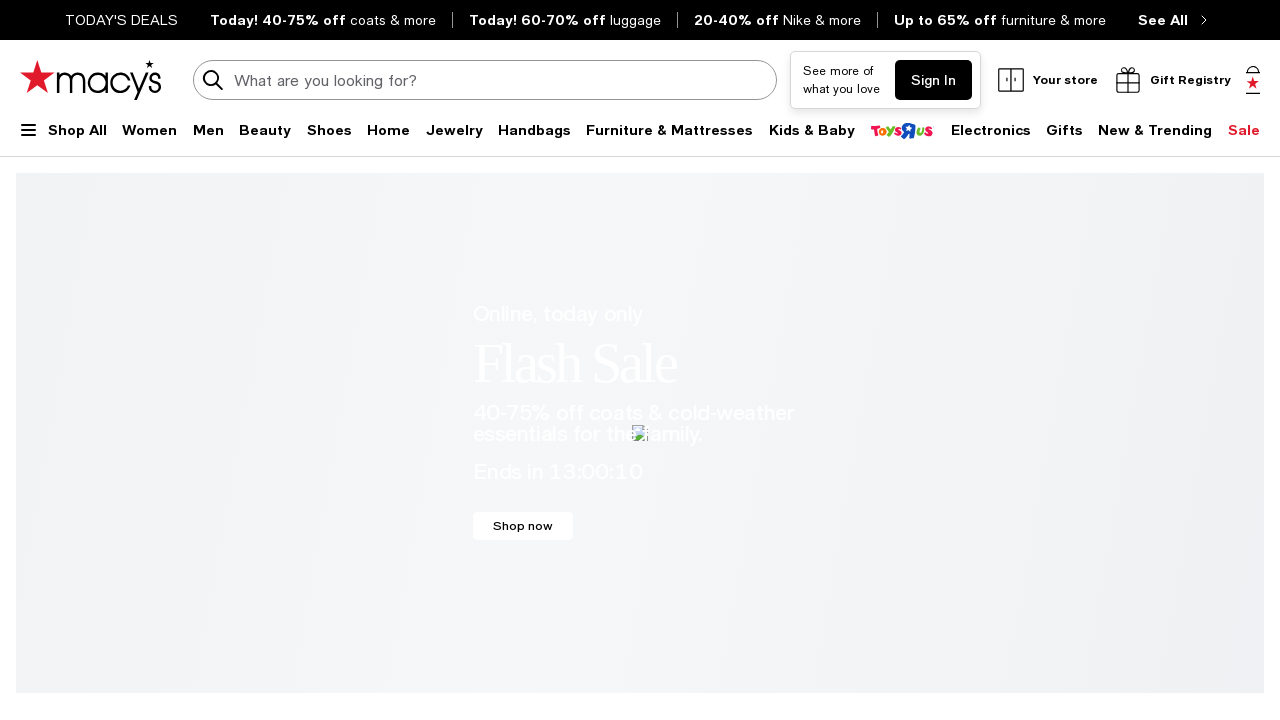

Close button not found or click failed on #closeButton
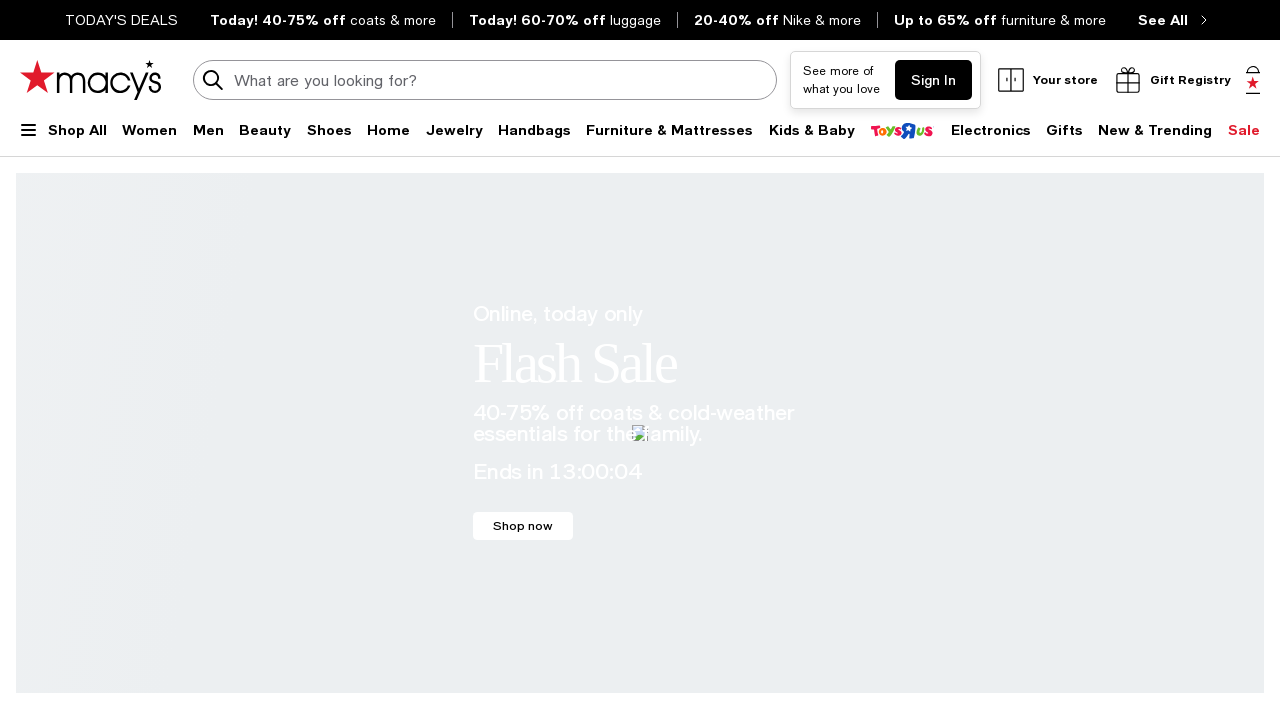

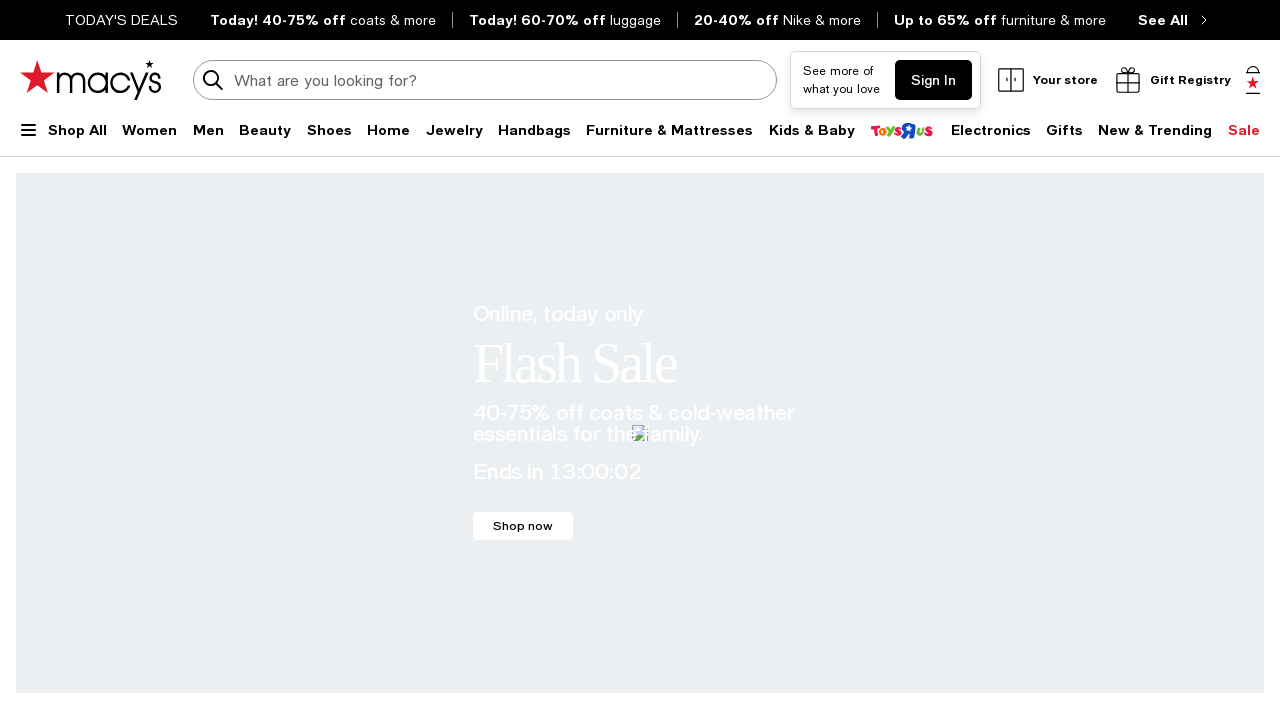